Navigates to the Ant Design pagination component documentation page and waits for it to load

Starting URL: https://ant.design/components/pagination-cn

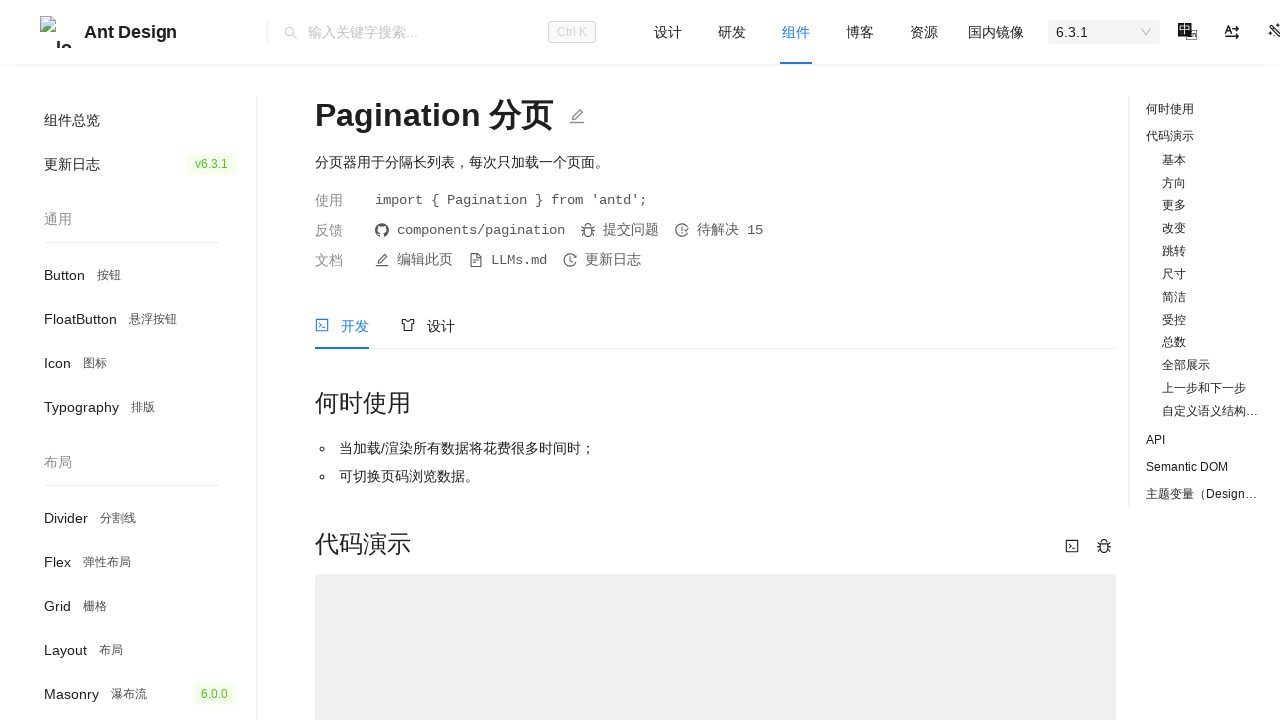

Set viewport size to 1920x1080
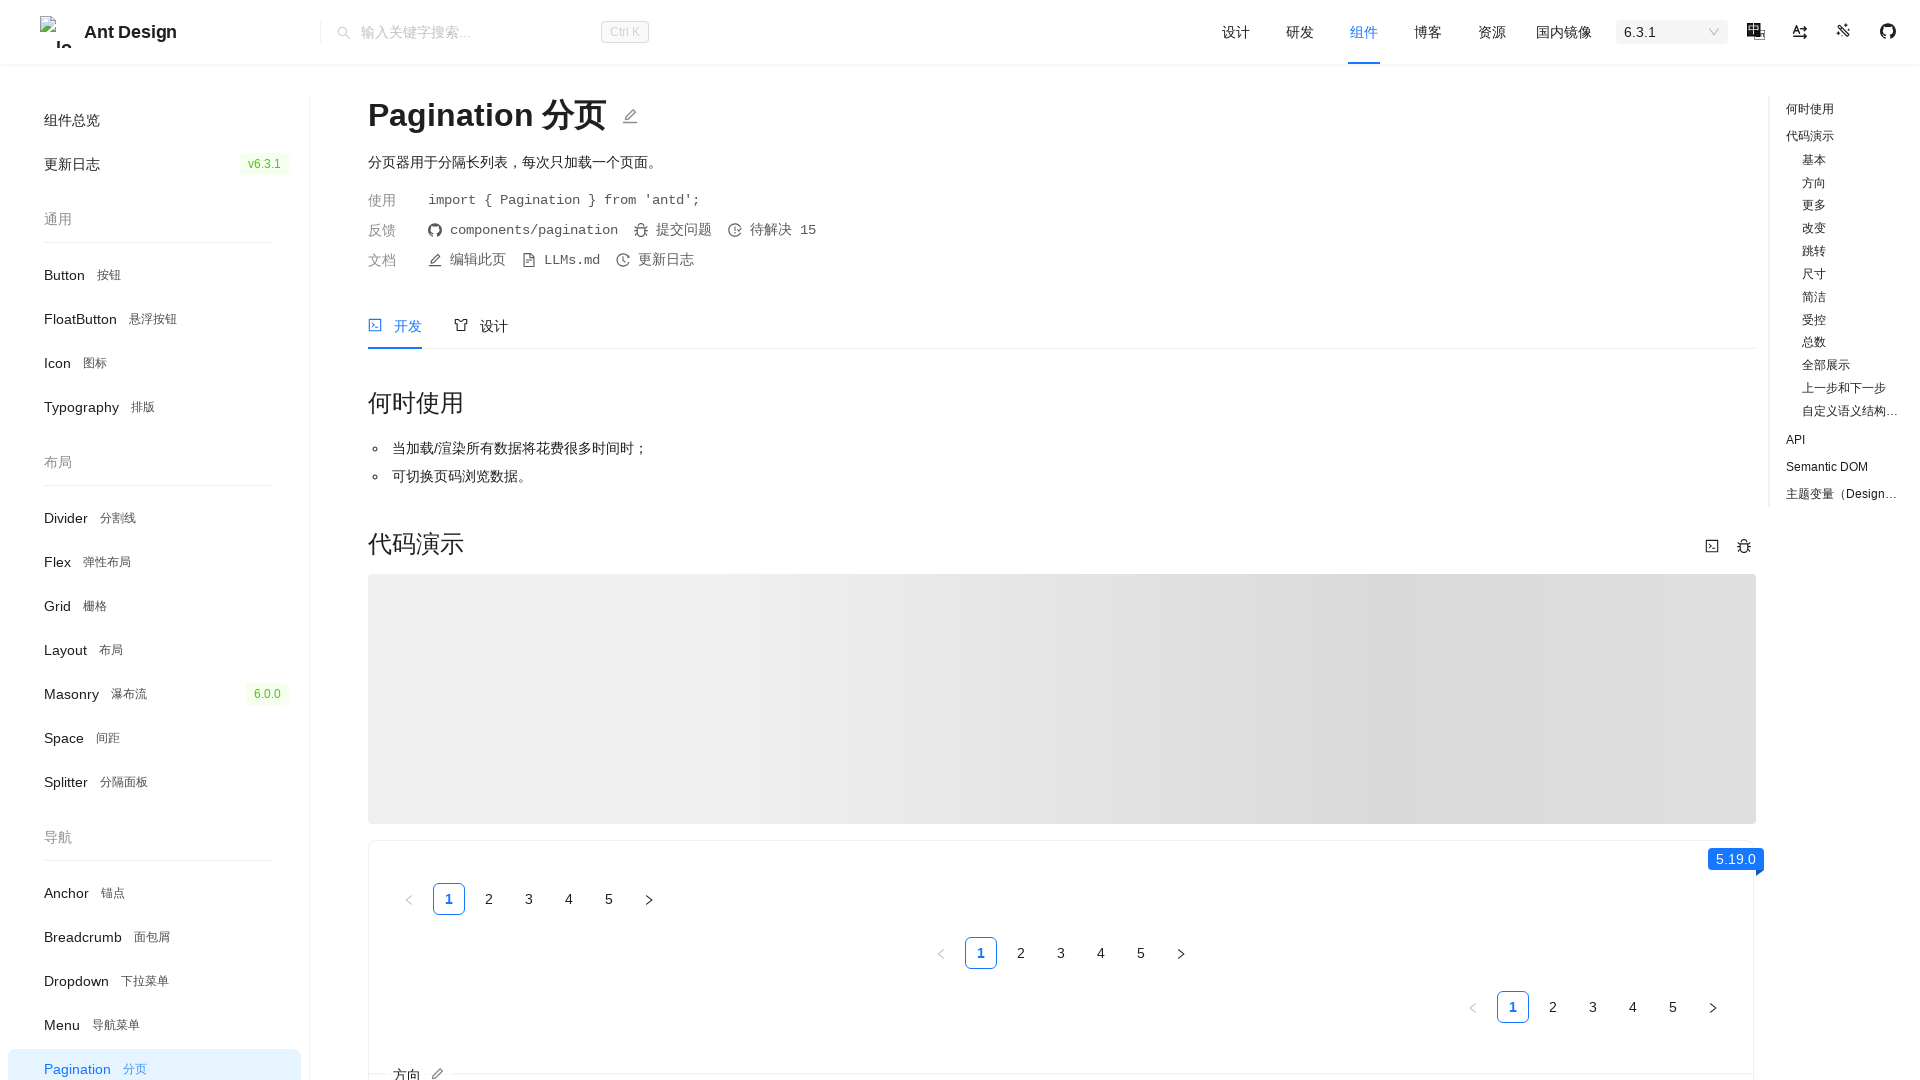

Ant Design pagination component documentation page loaded with networkidle state
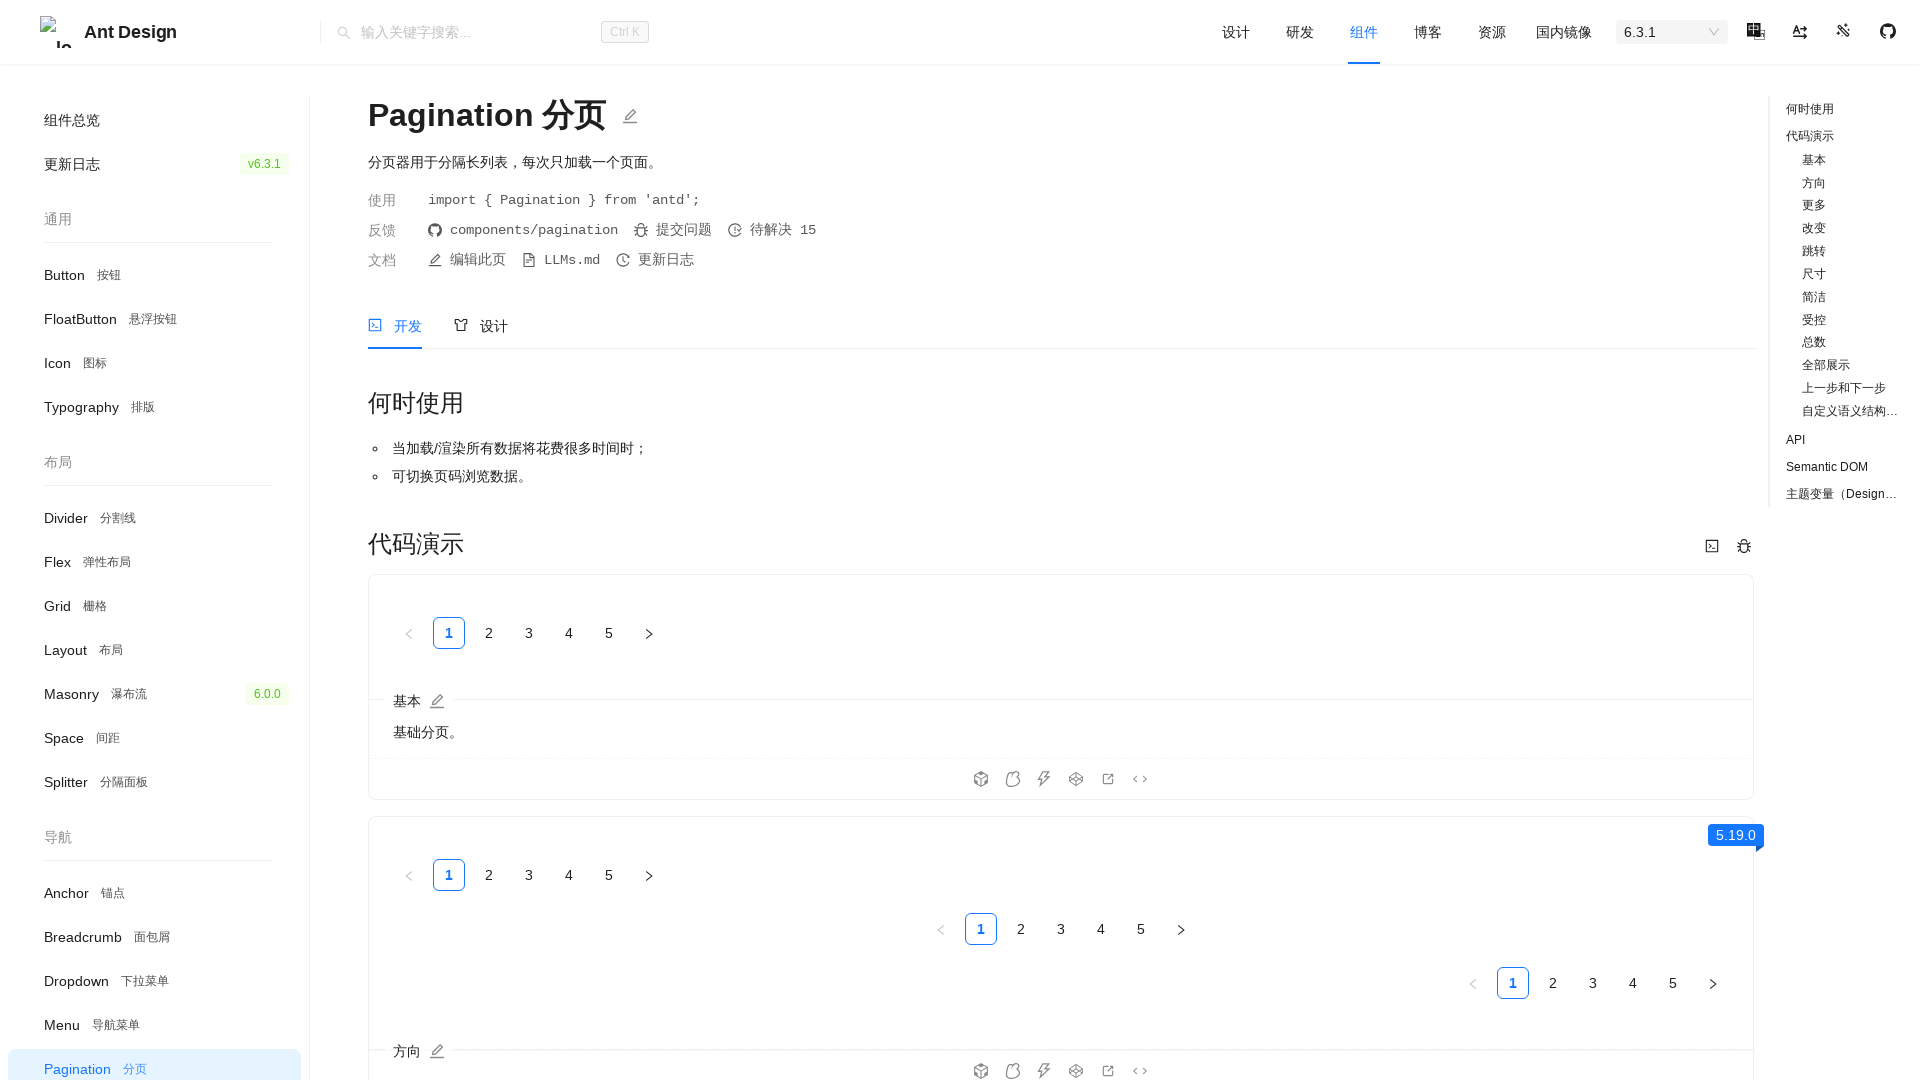

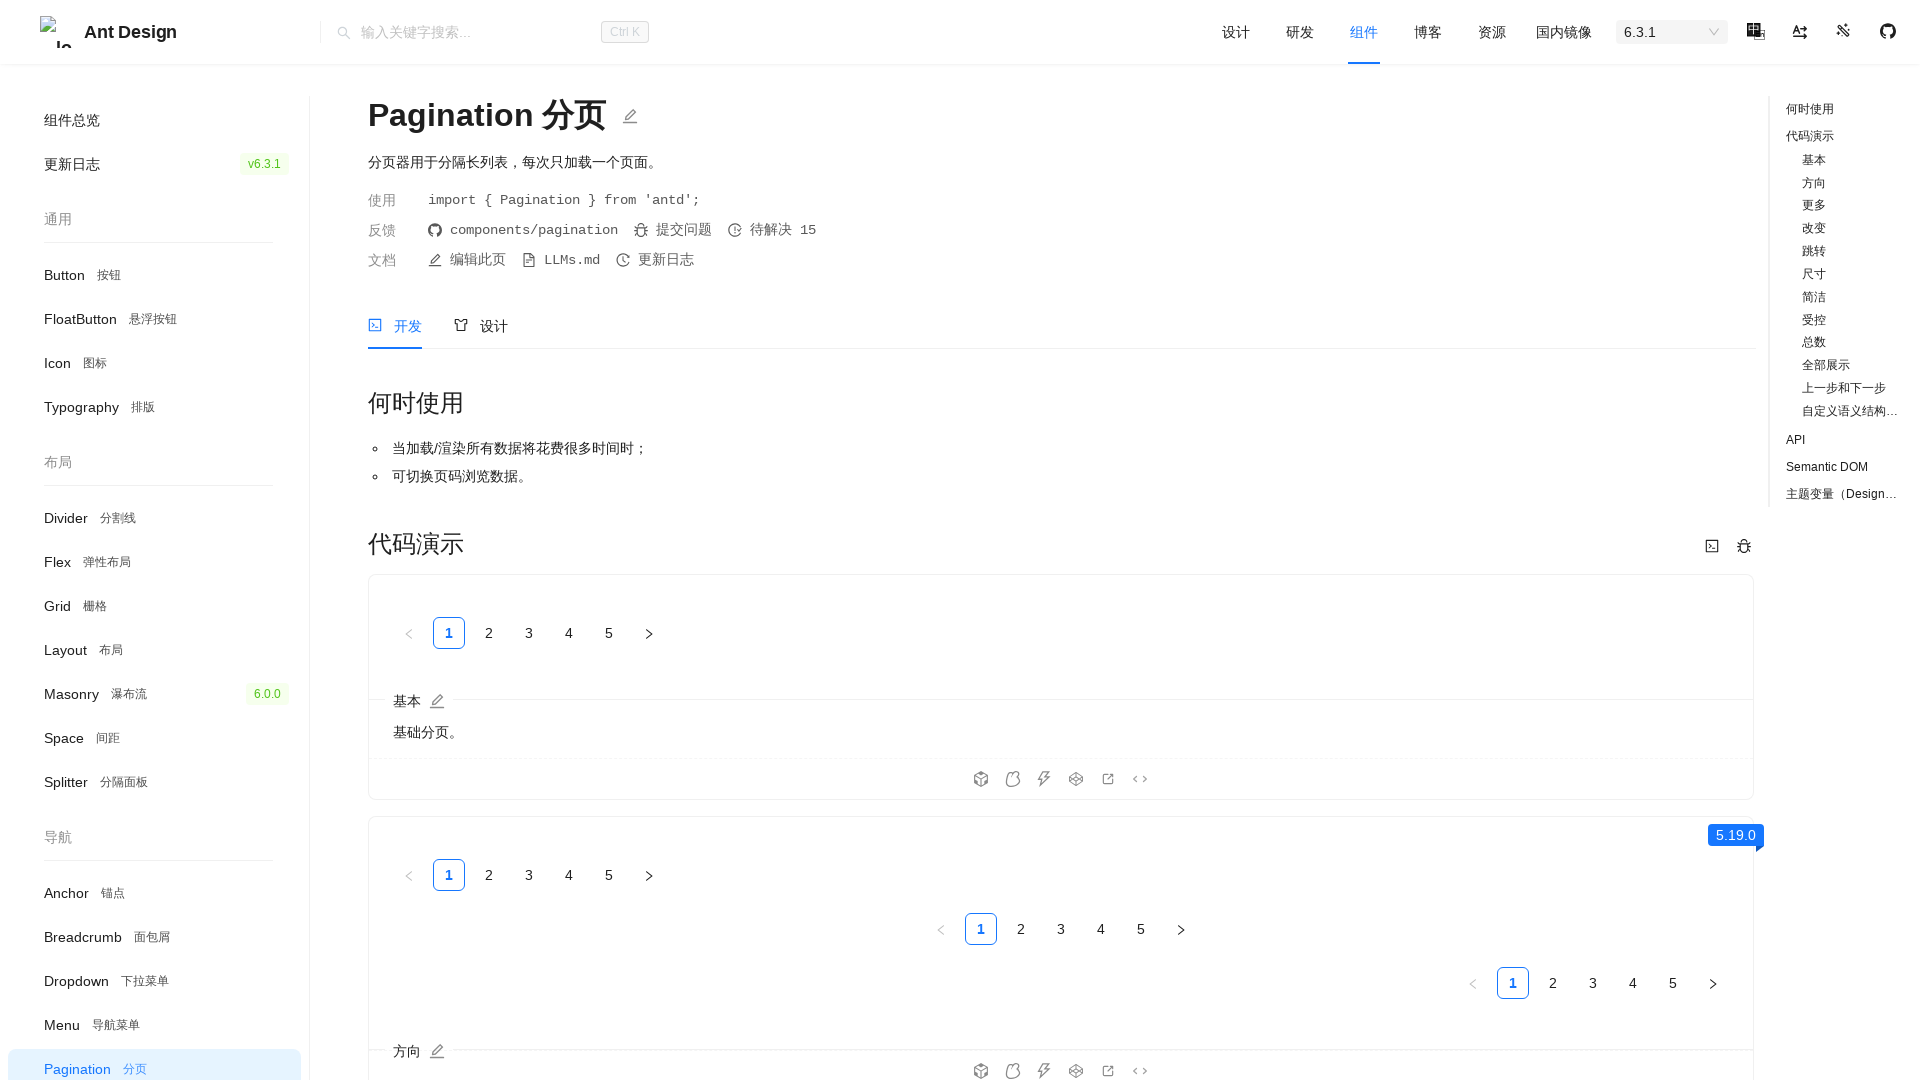